Tests window handling functionality by clicking a link that opens a new window, verifying content in both windows, and switching between them

Starting URL: https://the-internet.herokuapp.com/windows

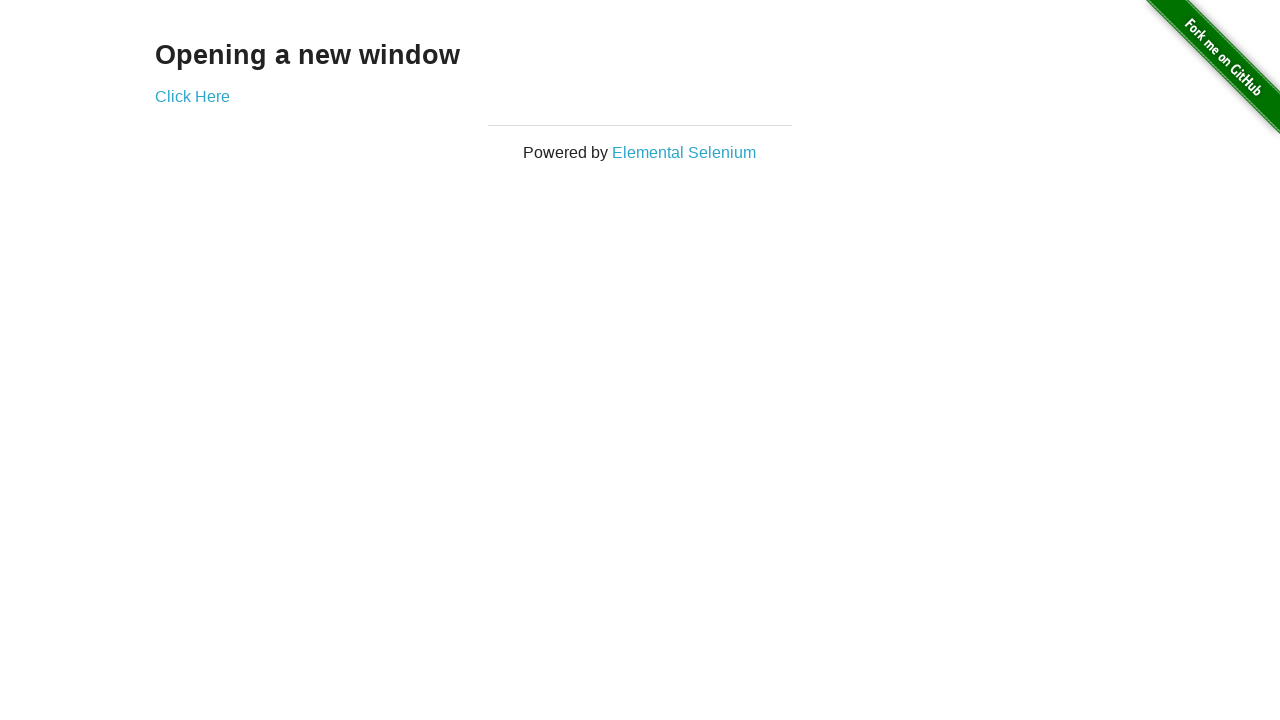

Stored main page reference
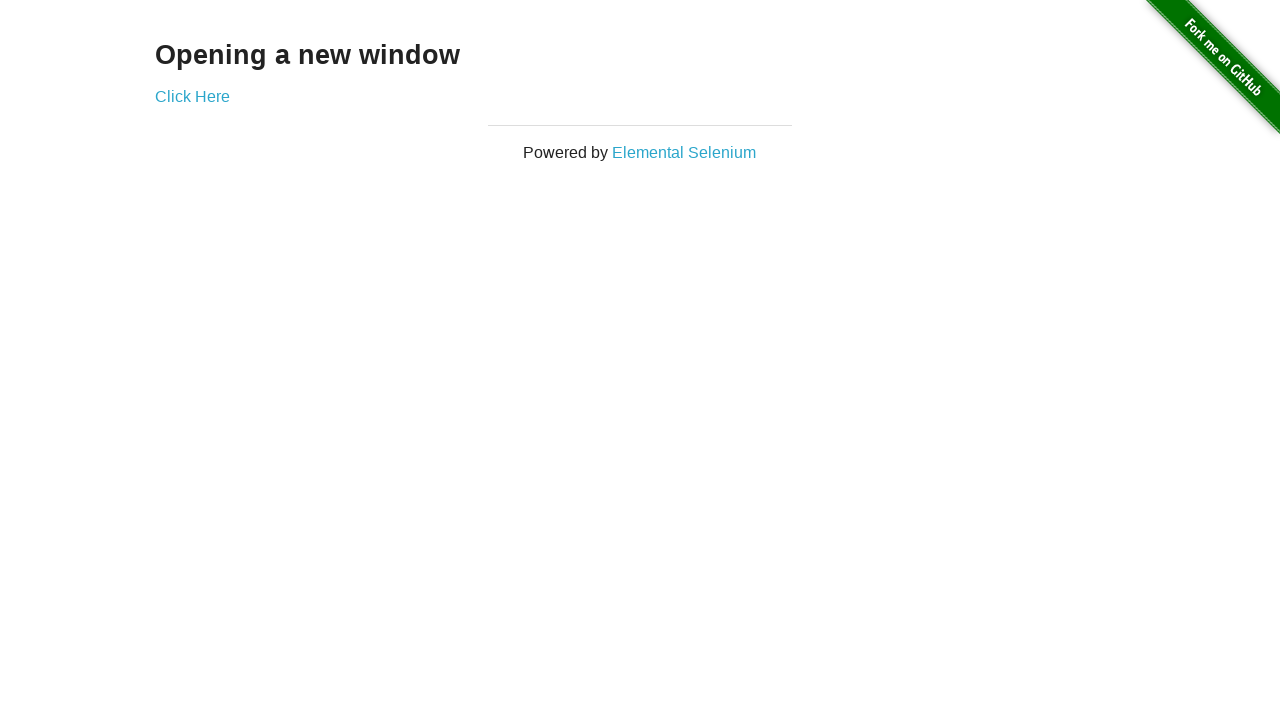

Verified main page heading text is 'Opening a new window'
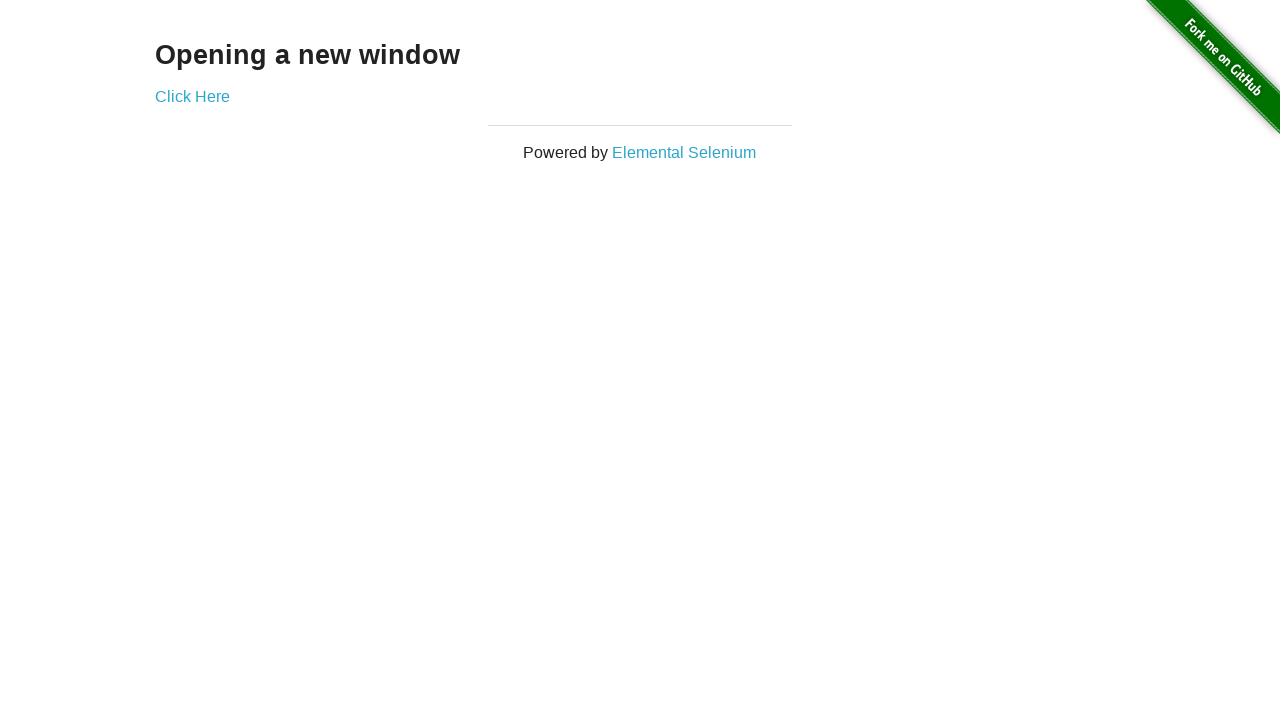

Verified main page title is 'The Internet'
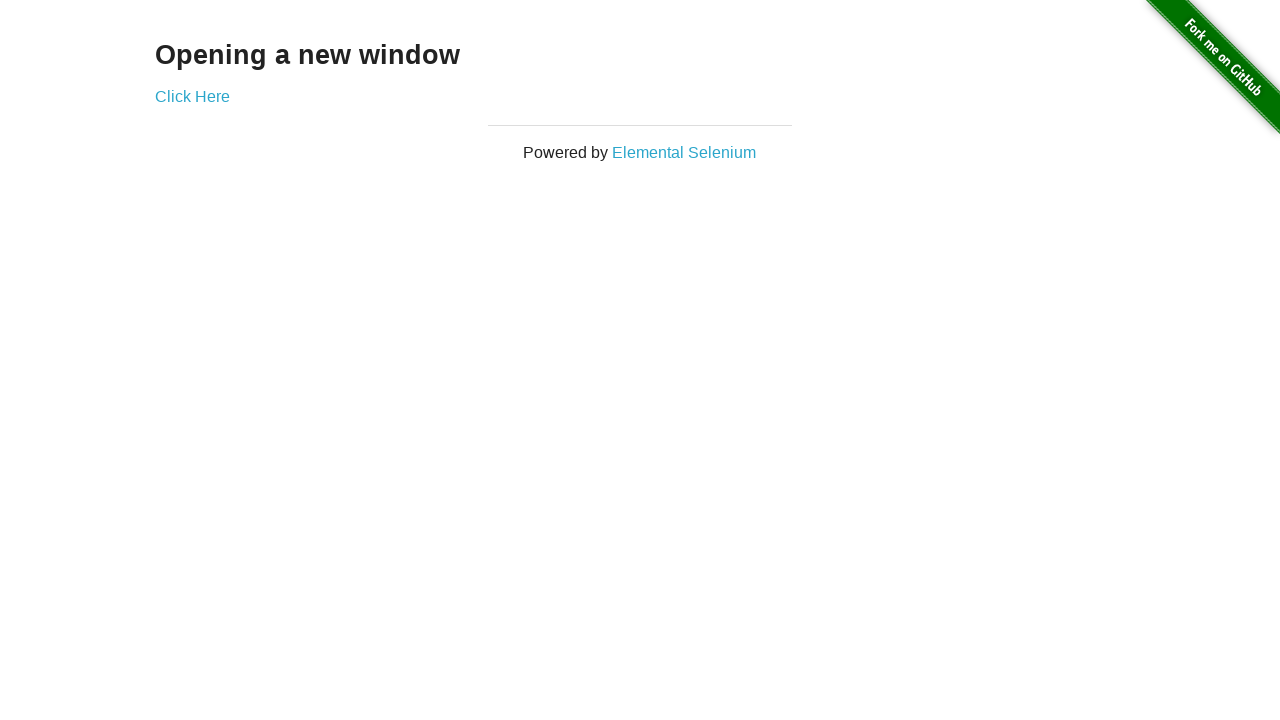

Clicked 'Click Here' link and new window opened at (192, 96) on text='Click Here'
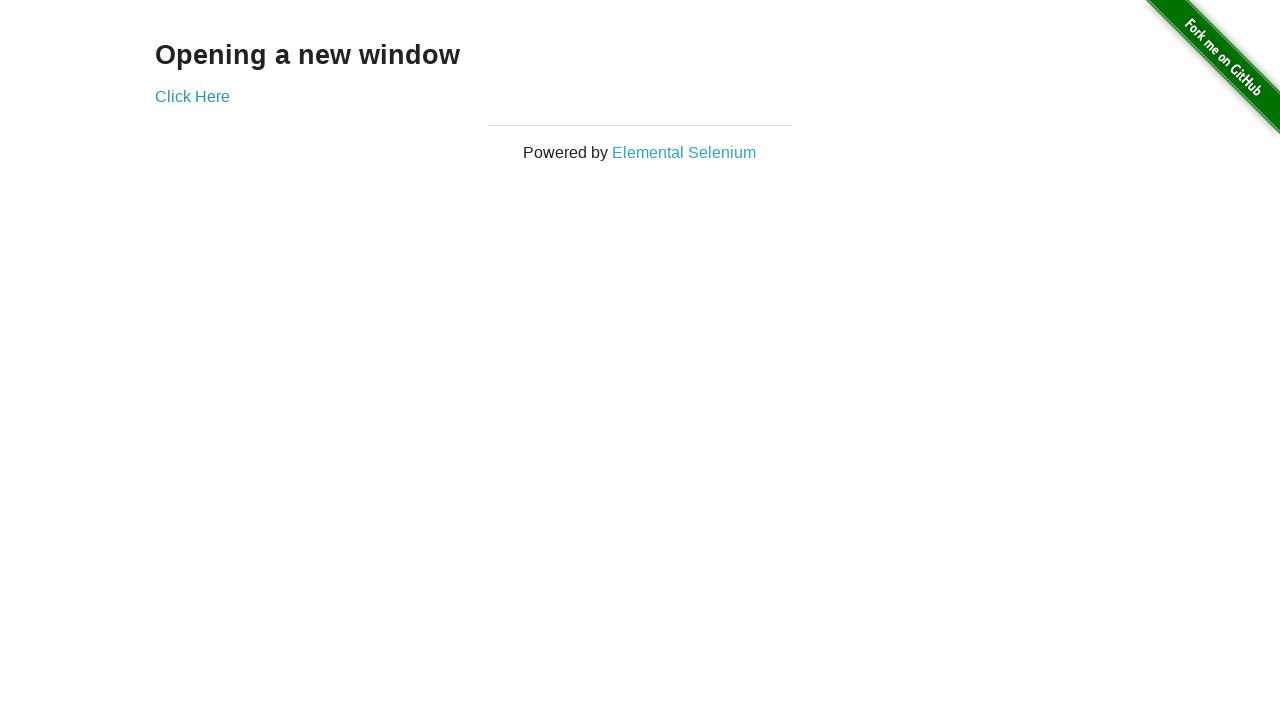

Captured new window popup
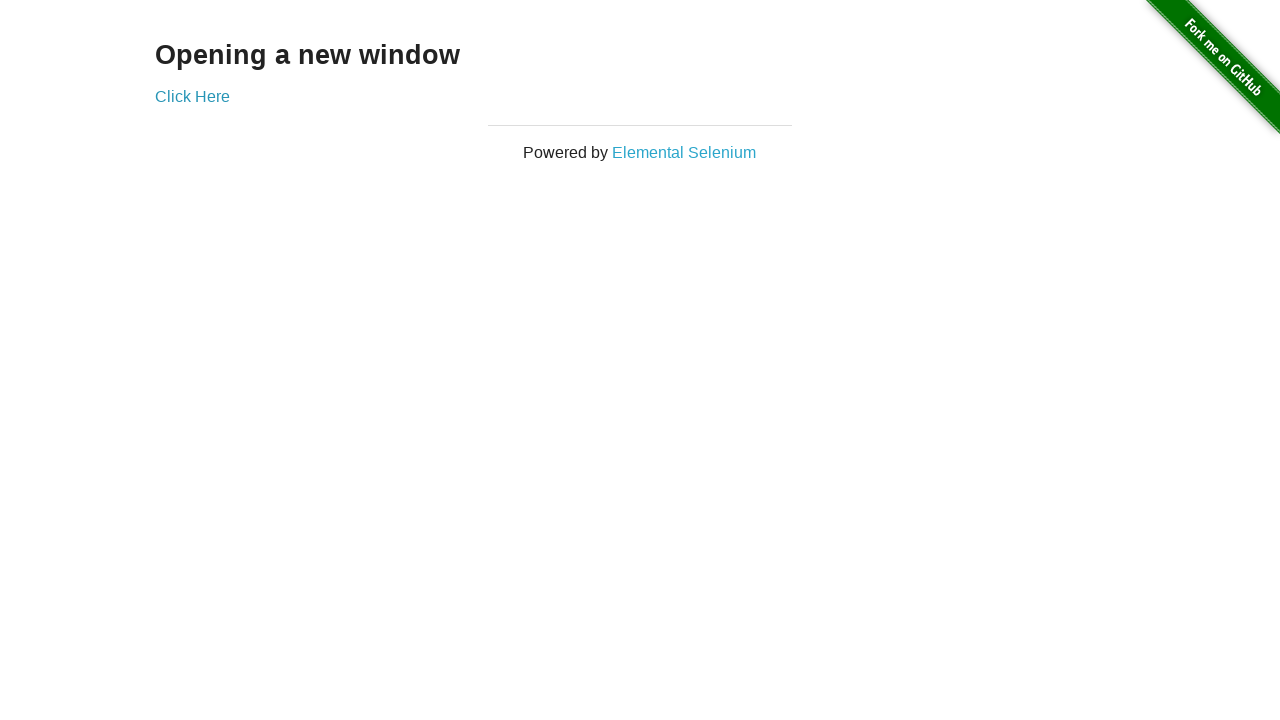

Verified new window title is 'New Window'
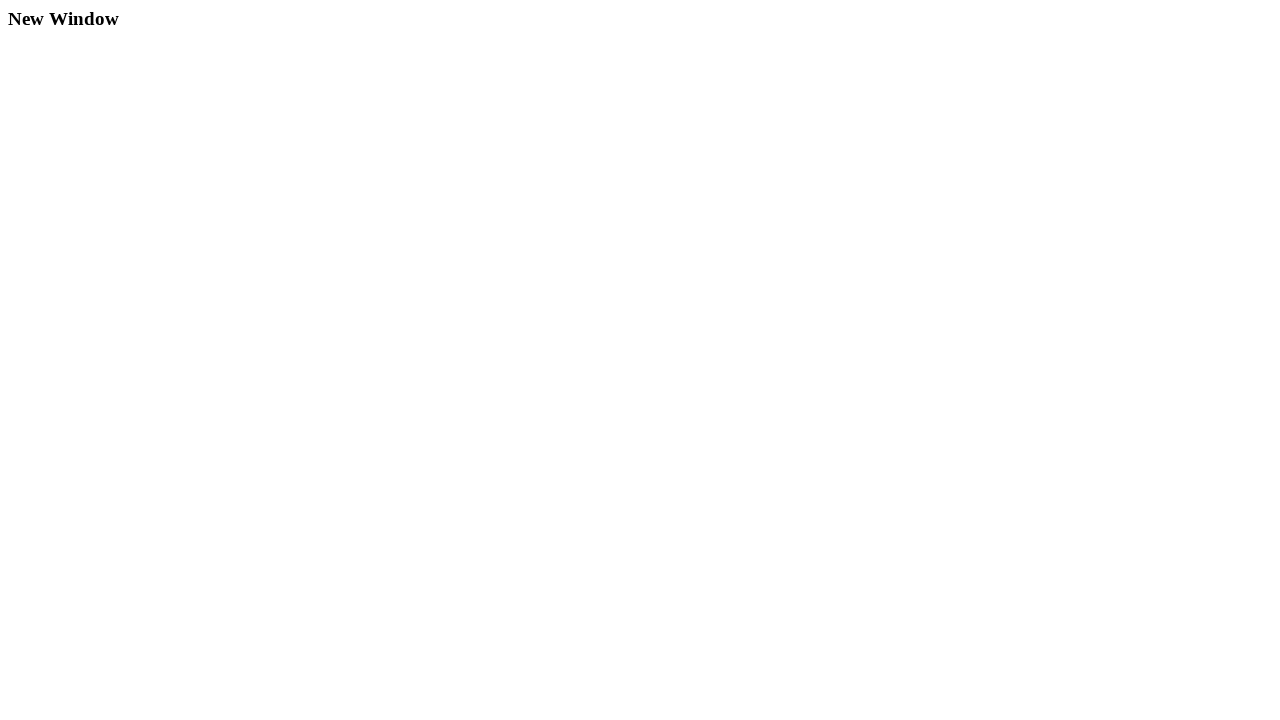

Verified new window heading text is 'New Window'
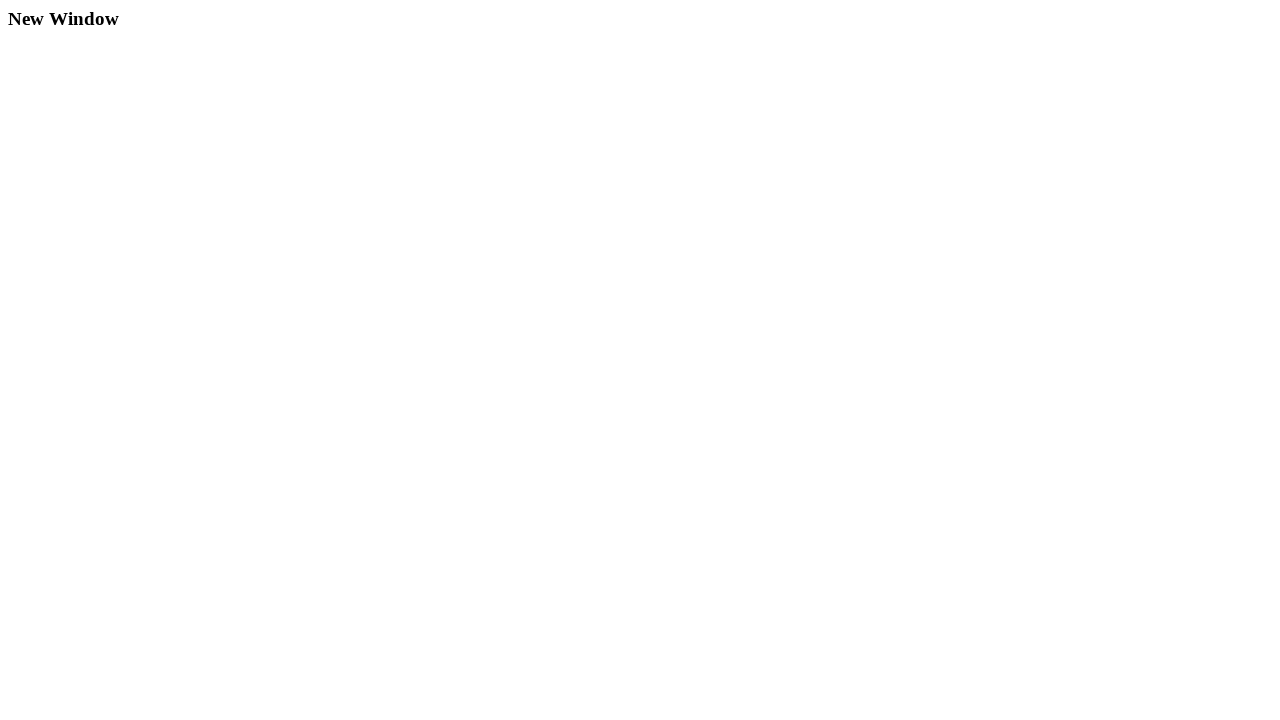

Verified main page title is still 'The Internet' after switching back
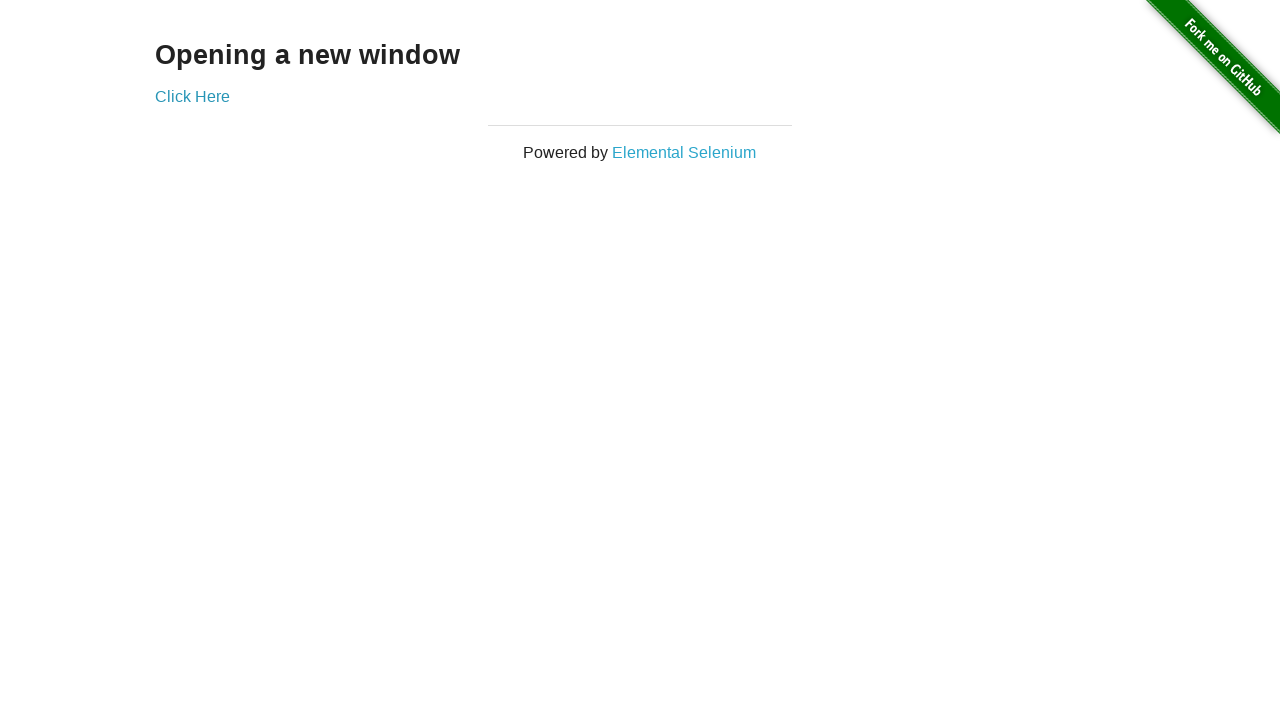

Closed new window
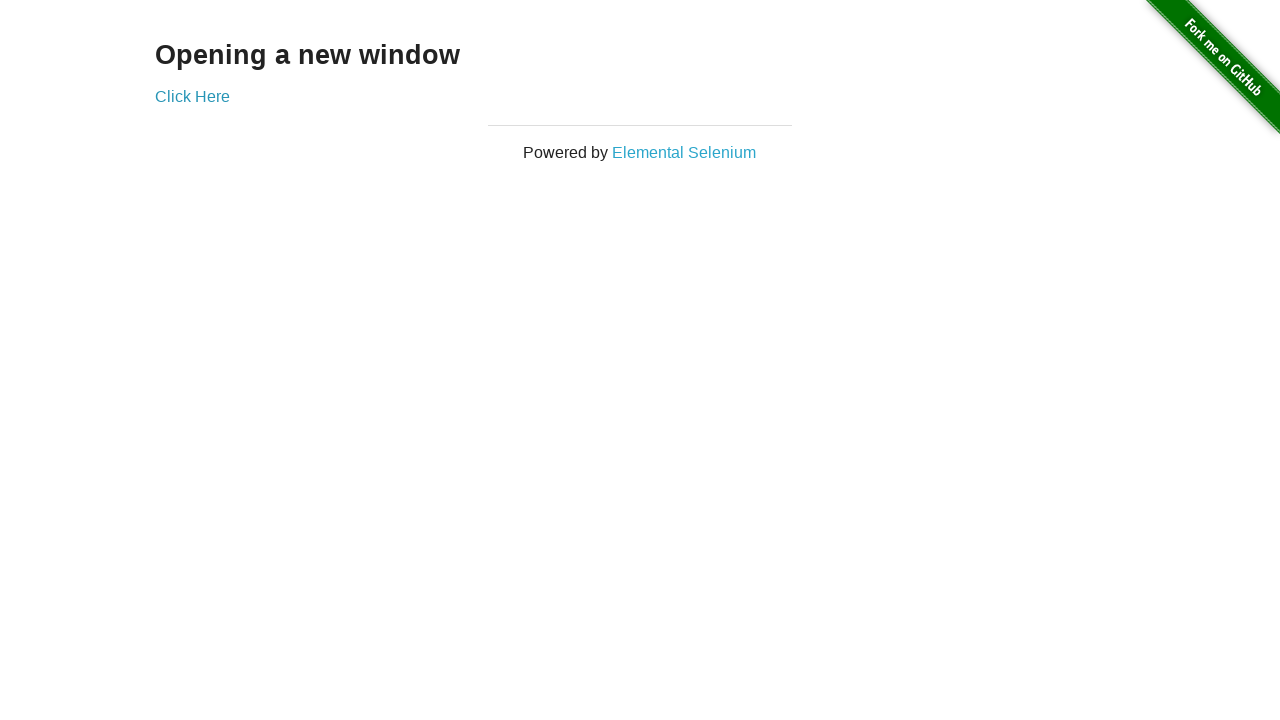

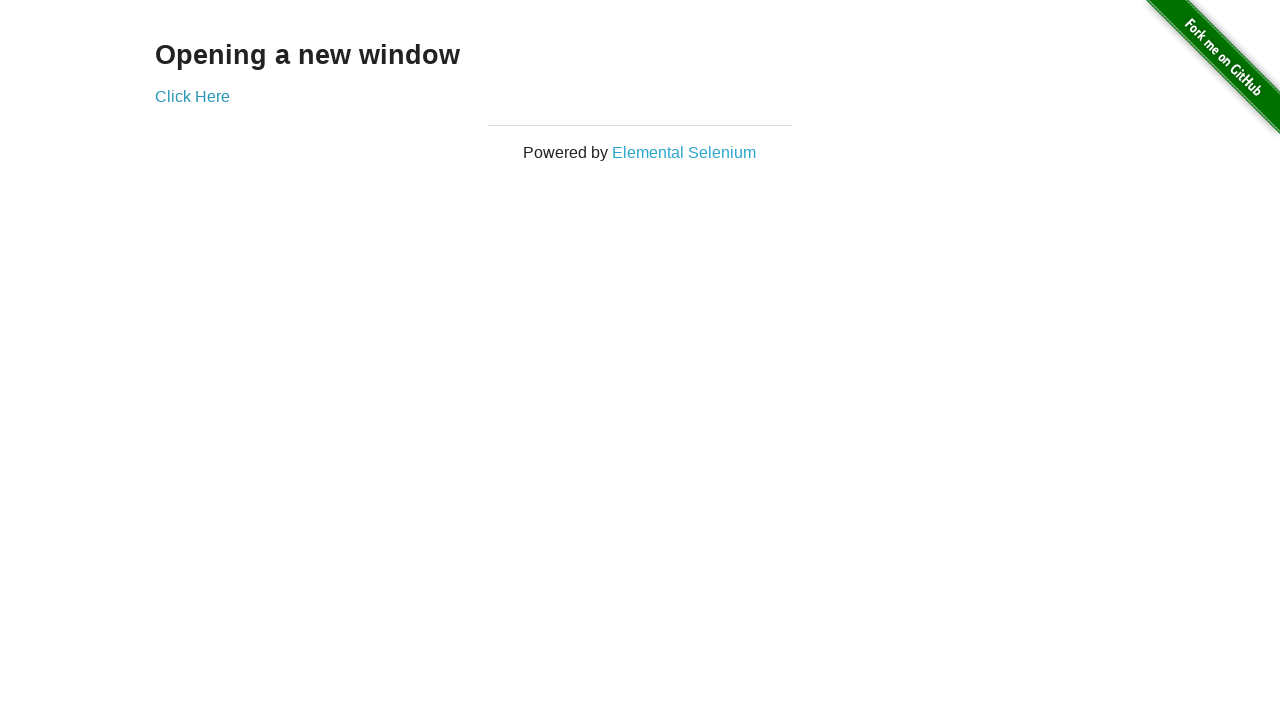